Tests tooltip functionality by clicking on a button and verifying the tooltip text appears

Starting URL: https://practice.expandtesting.com/tooltips

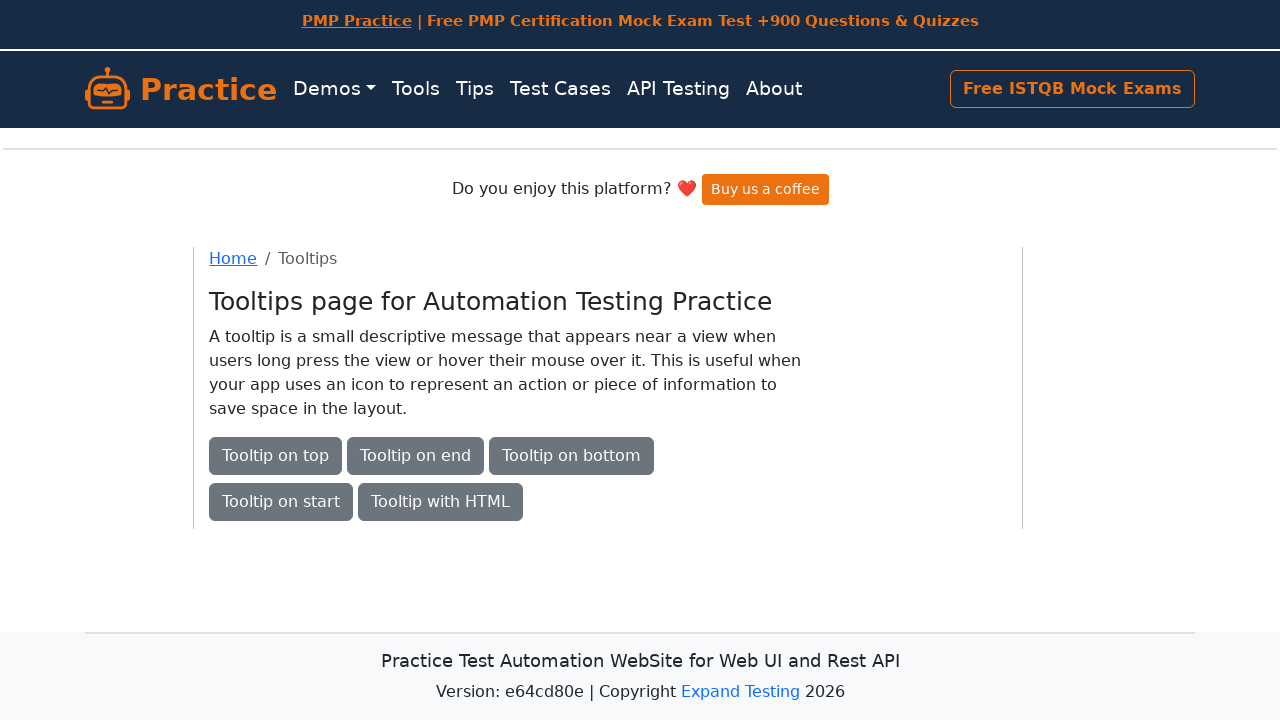

Clicked on the tooltip button at (276, 456) on button#btn1
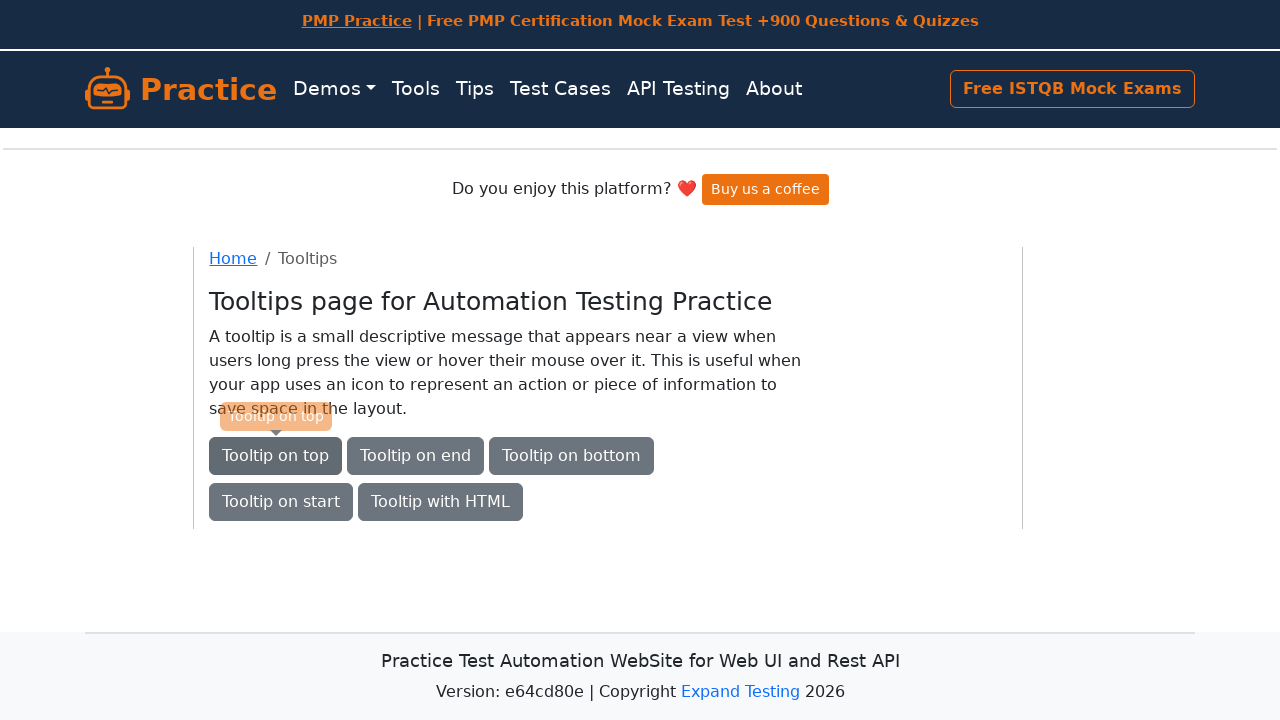

Tooltip appeared and is visible
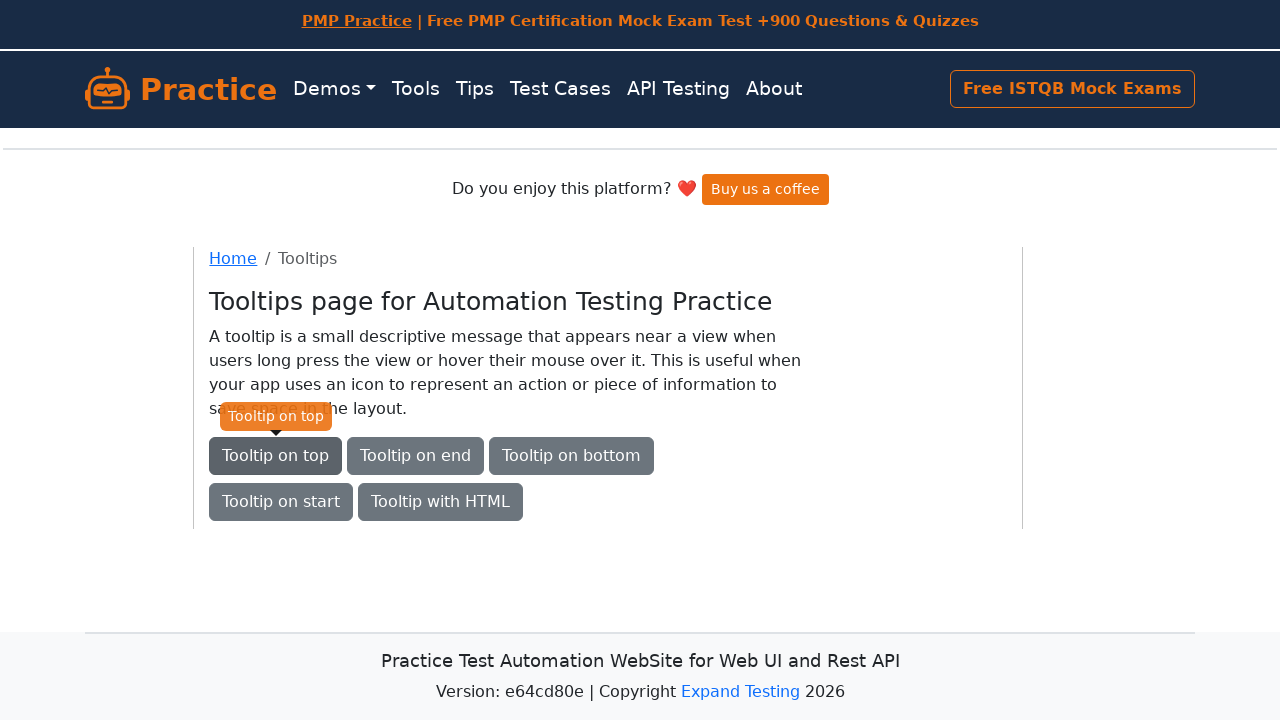

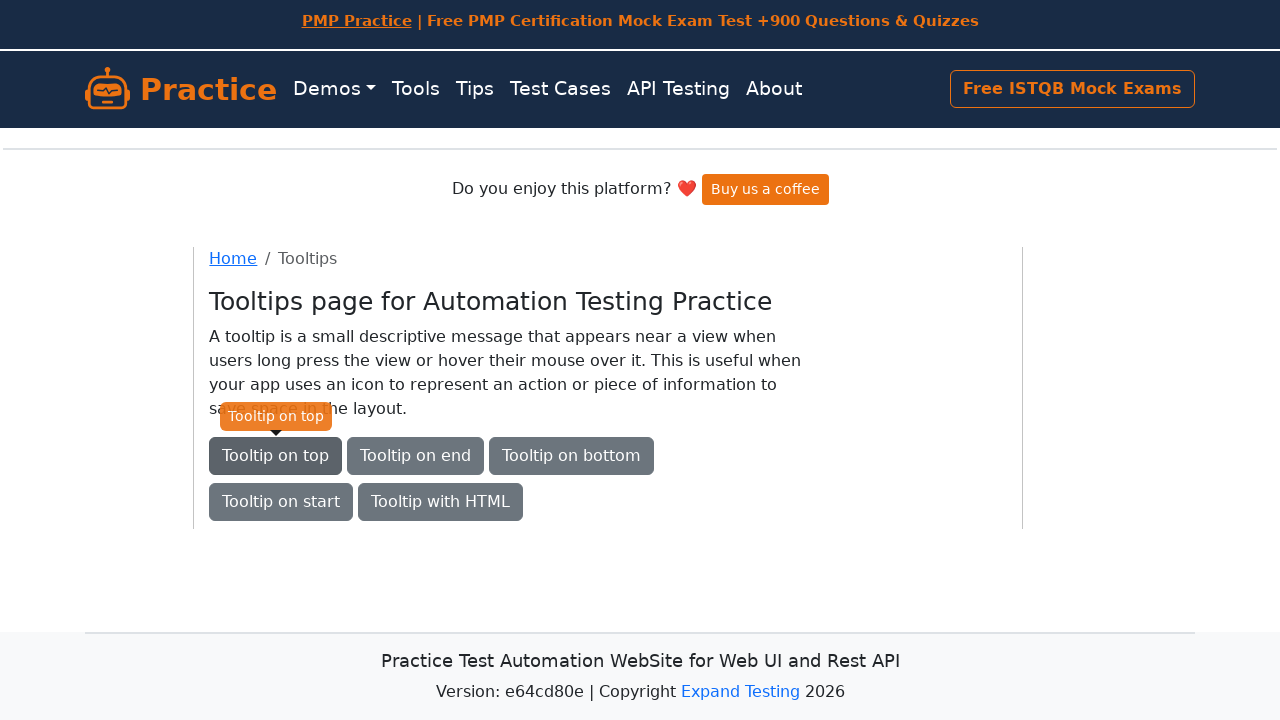